Tests radio button selection by clicking the "Impressive" option and verifying the success message appears.

Starting URL: https://demoqa.com/radio-button

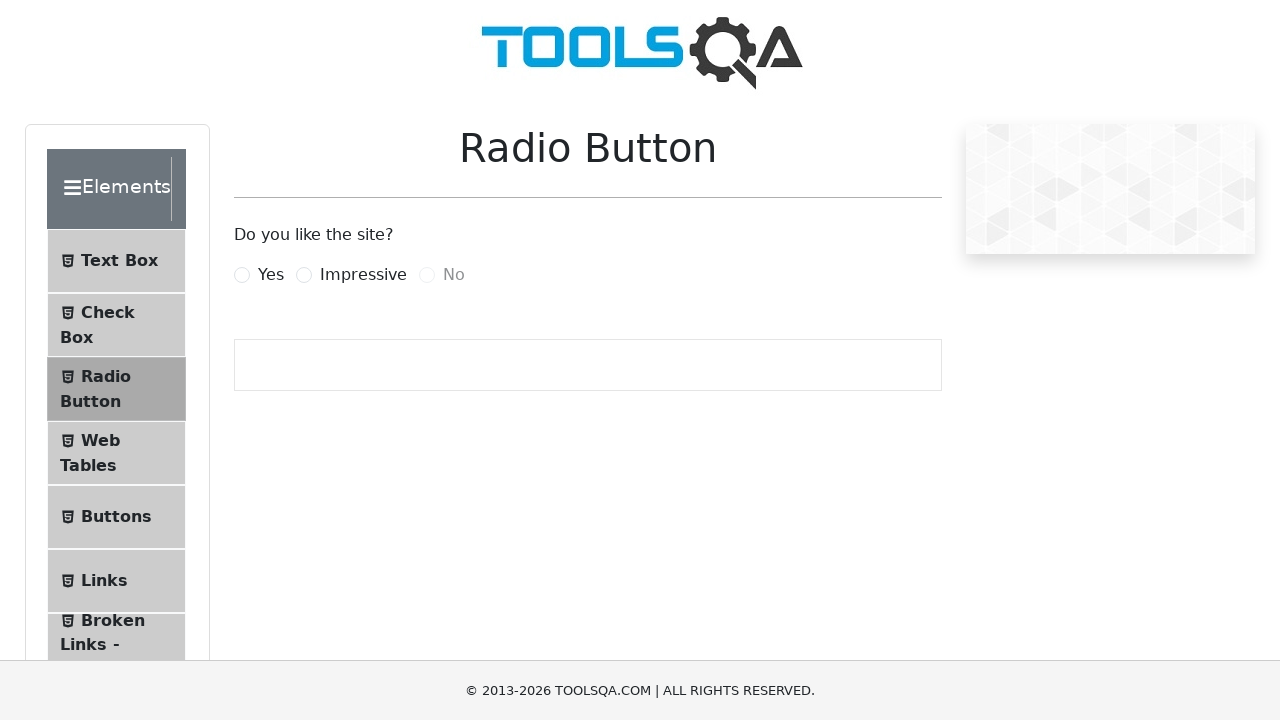

Clicked the 'Impressive' radio button label at (363, 275) on label[for='impressiveRadio']
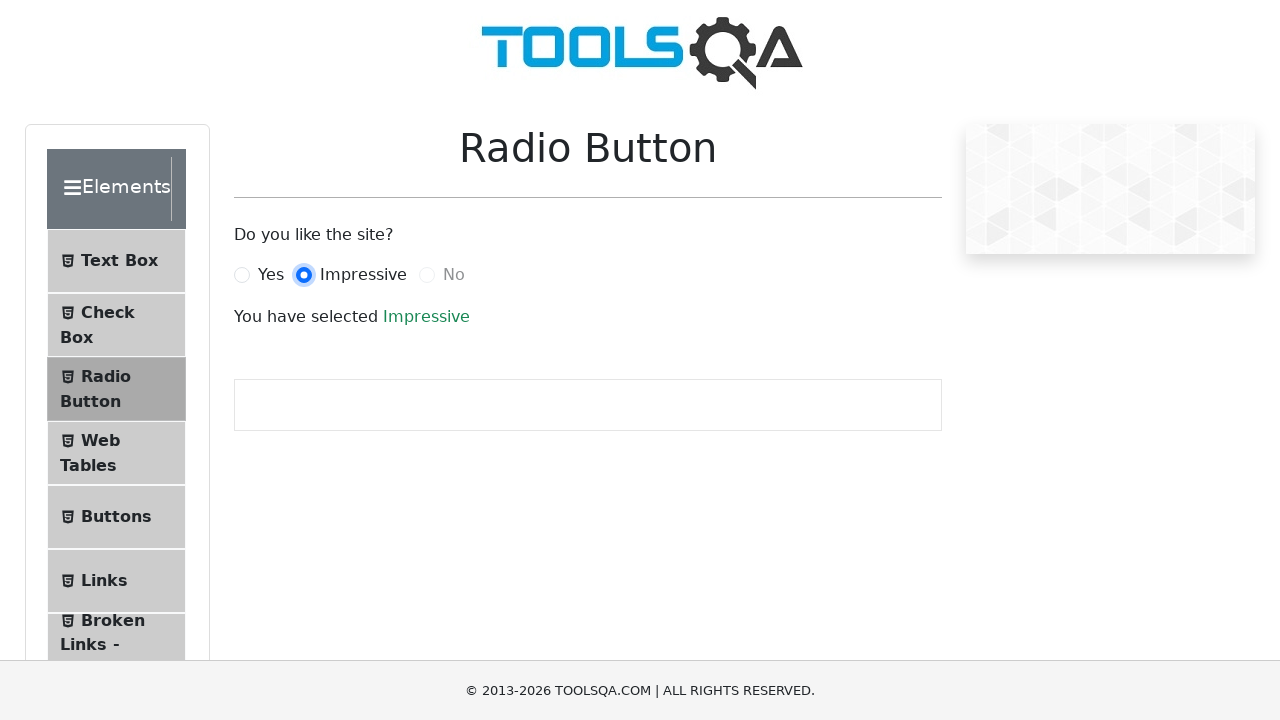

Success message became visible
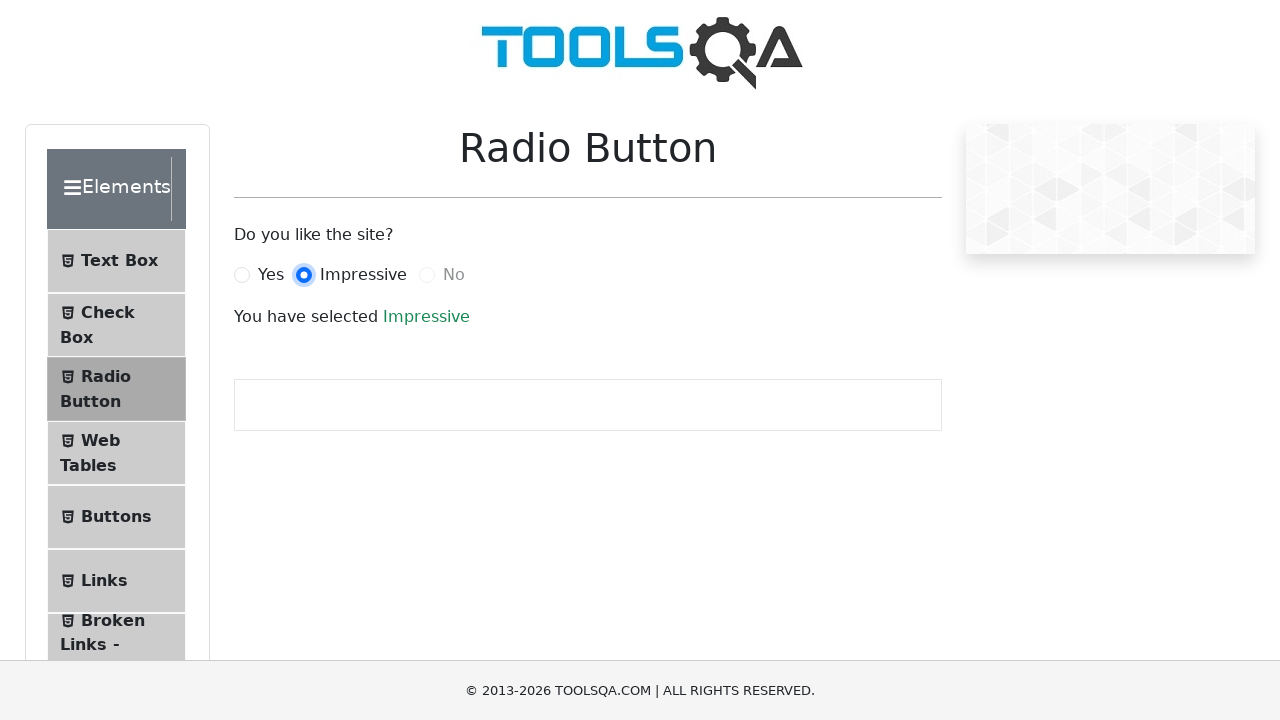

Verified success message displays 'Impressive'
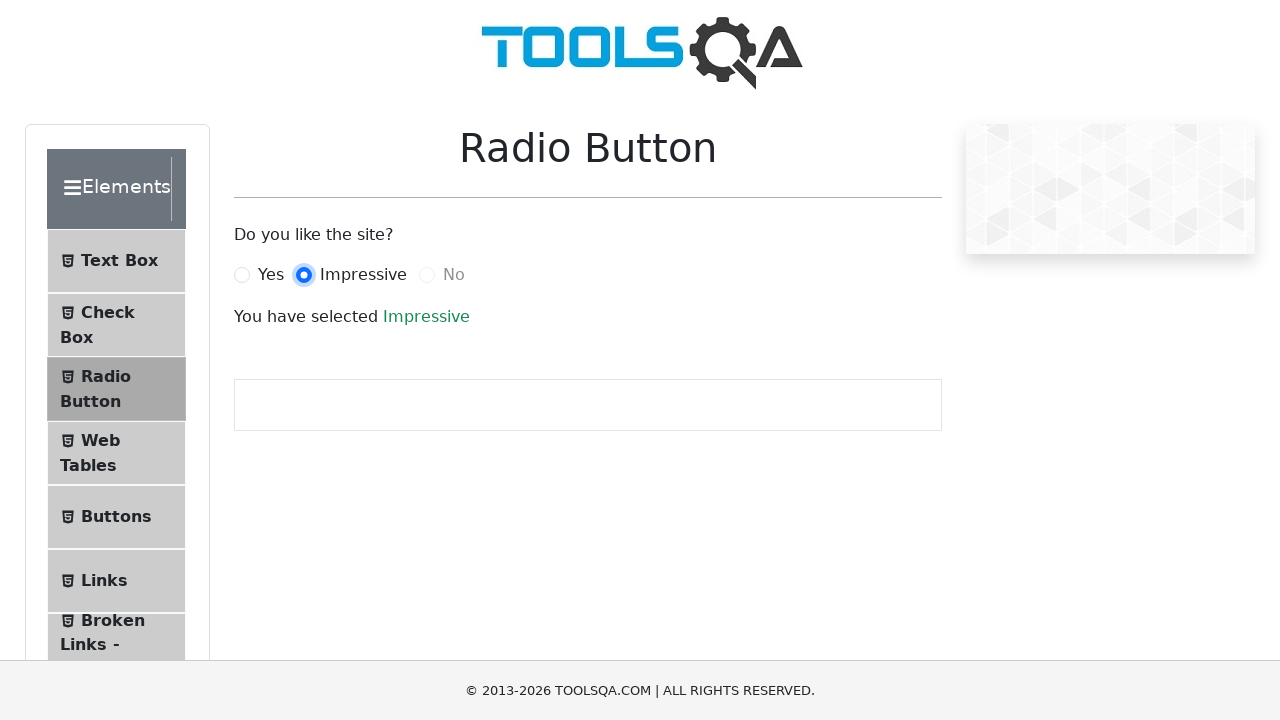

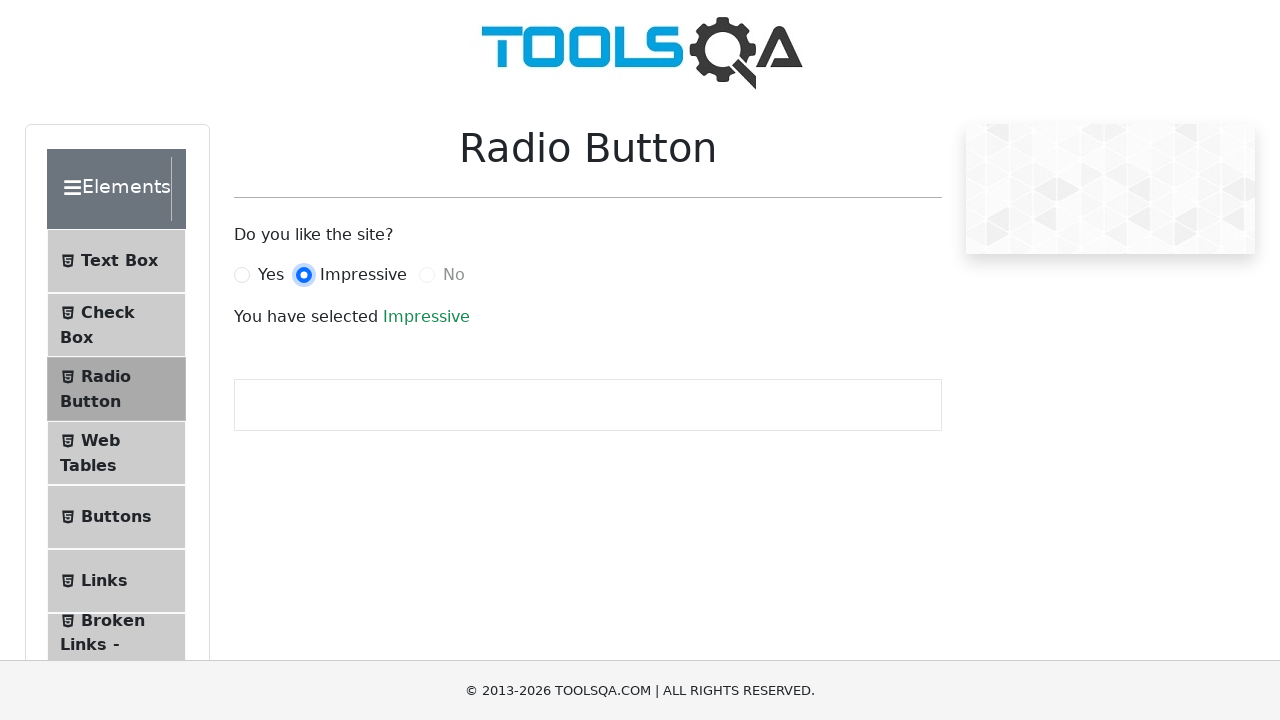